Tests the currency calculator on Qantas Pay by entering an amount and verifying the calculated points are displayed.

Starting URL: https://www.qantasmoney.com/qantas-pay/buy-currency

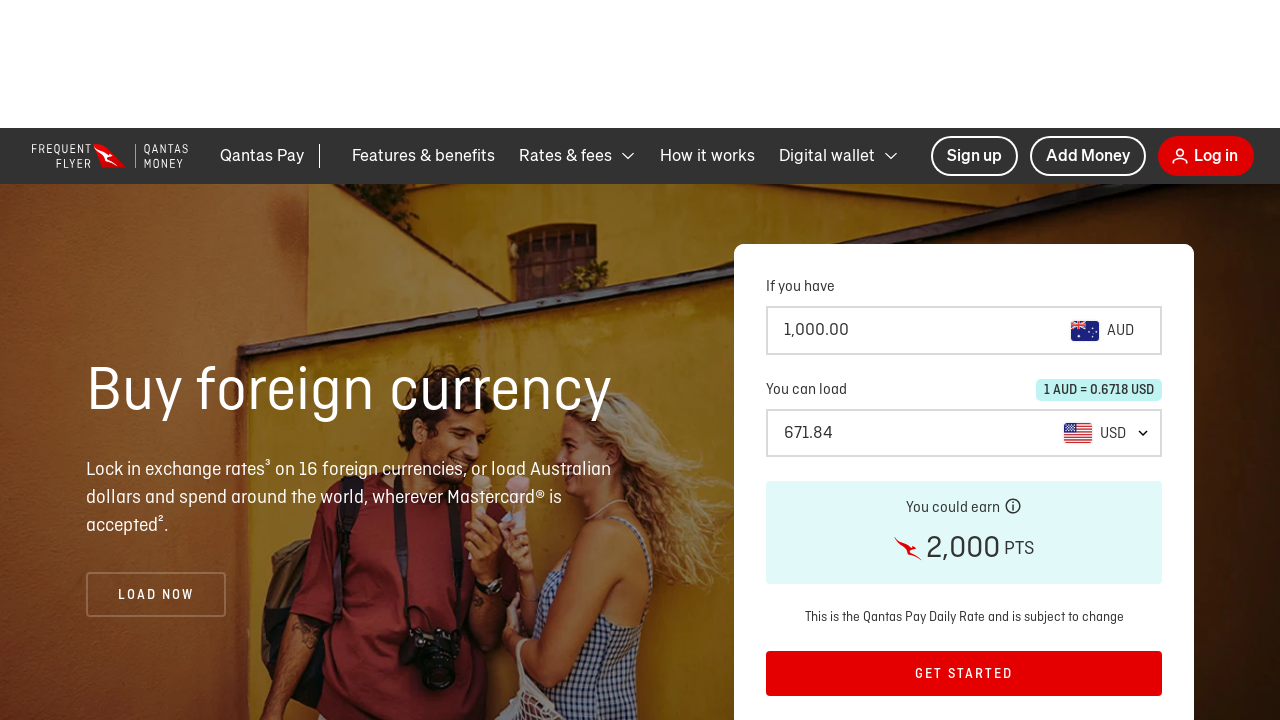

Filled source amount field with 2500 on #source-amount
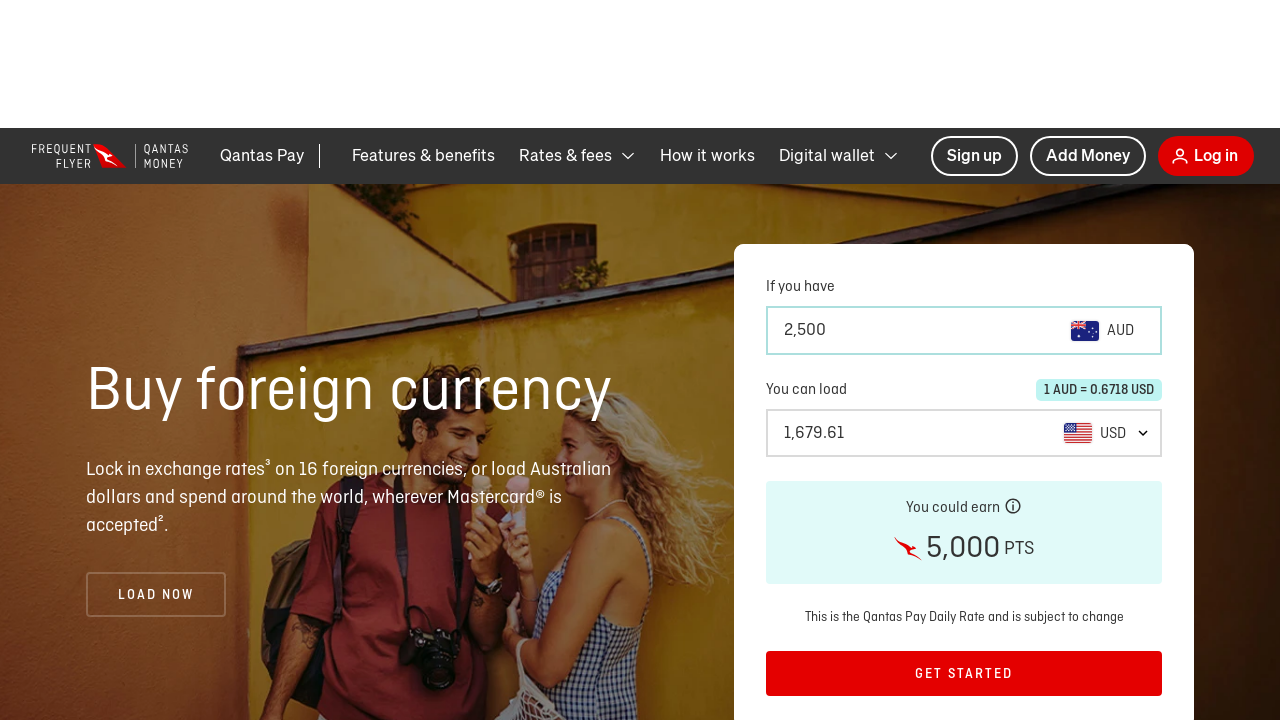

Waited for calculated points section to appear
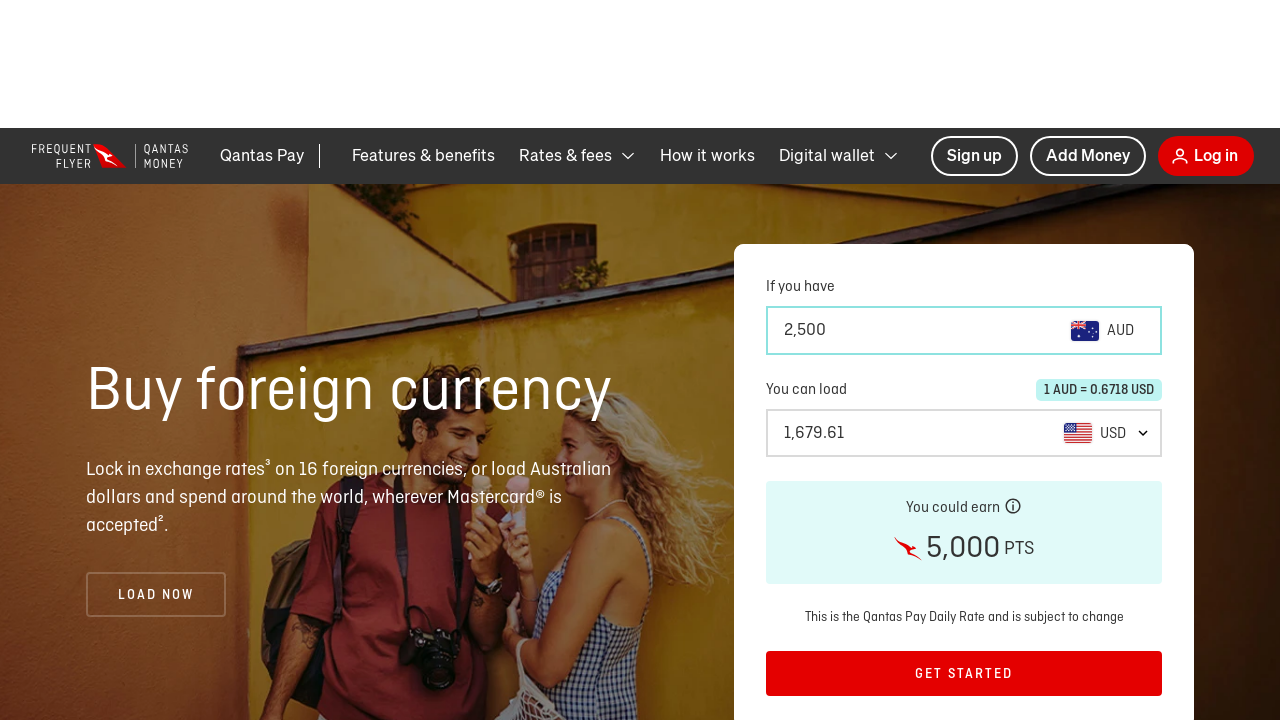

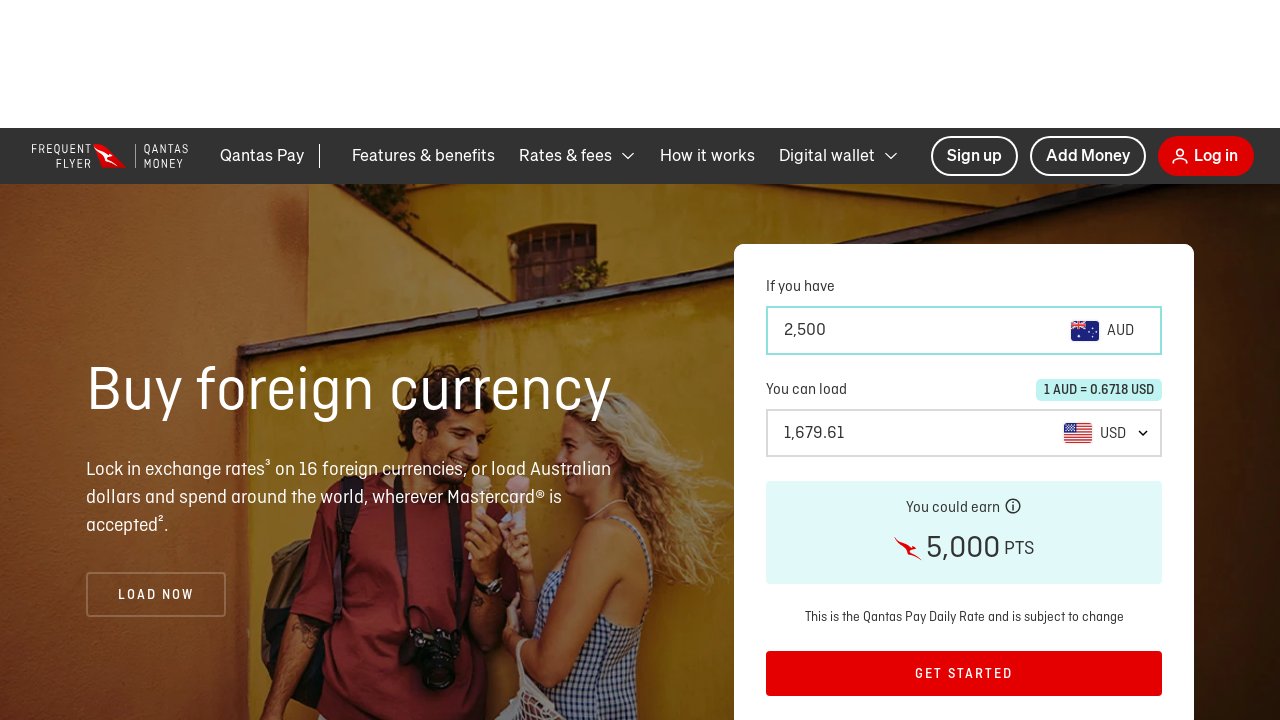